Tests filling the username field on Sauce Demo login page with slow timeout enabled

Starting URL: https://www.saucedemo.com/

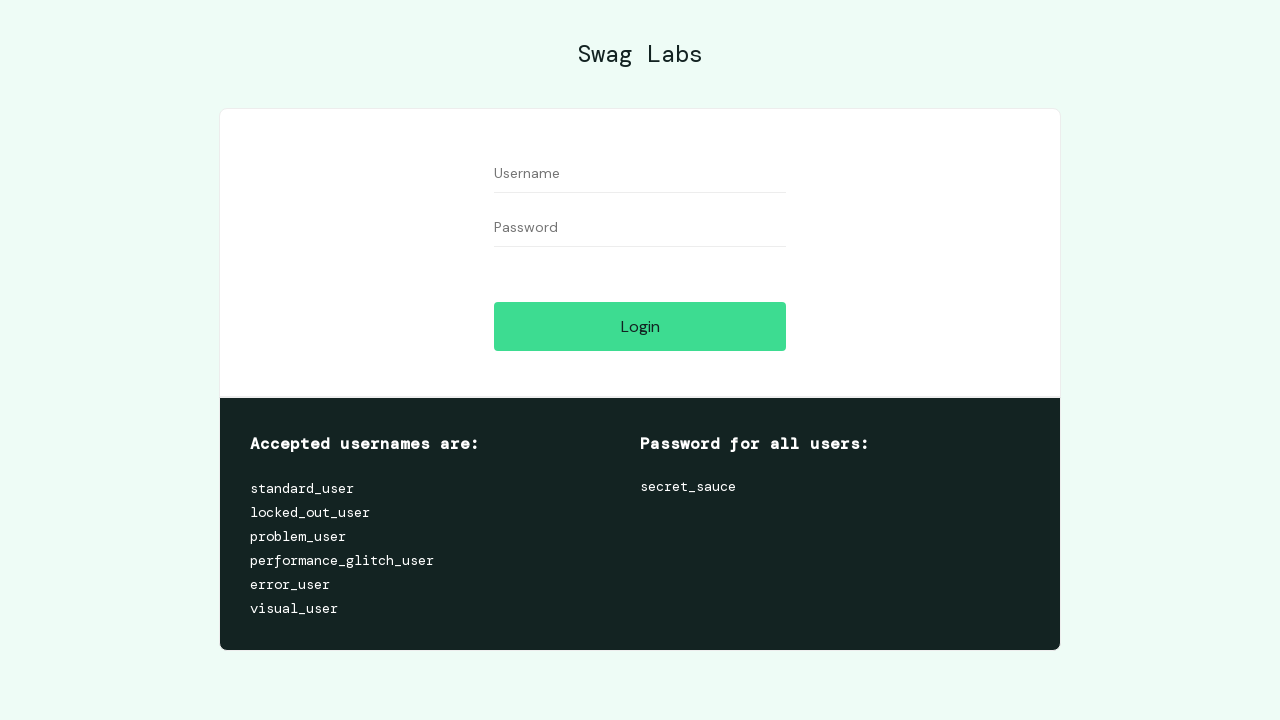

Clicked on username field at (640, 174) on [data-test="username"]
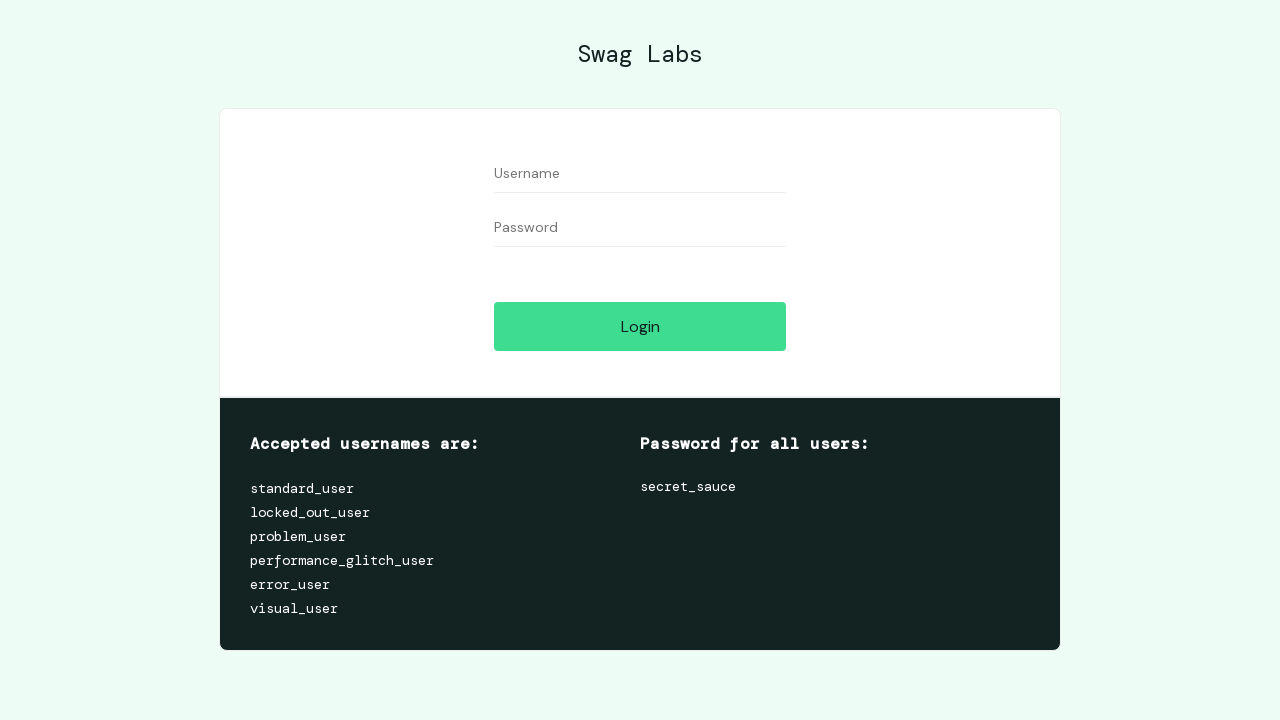

Filled username field with 'standard_user' on [data-test="username"]
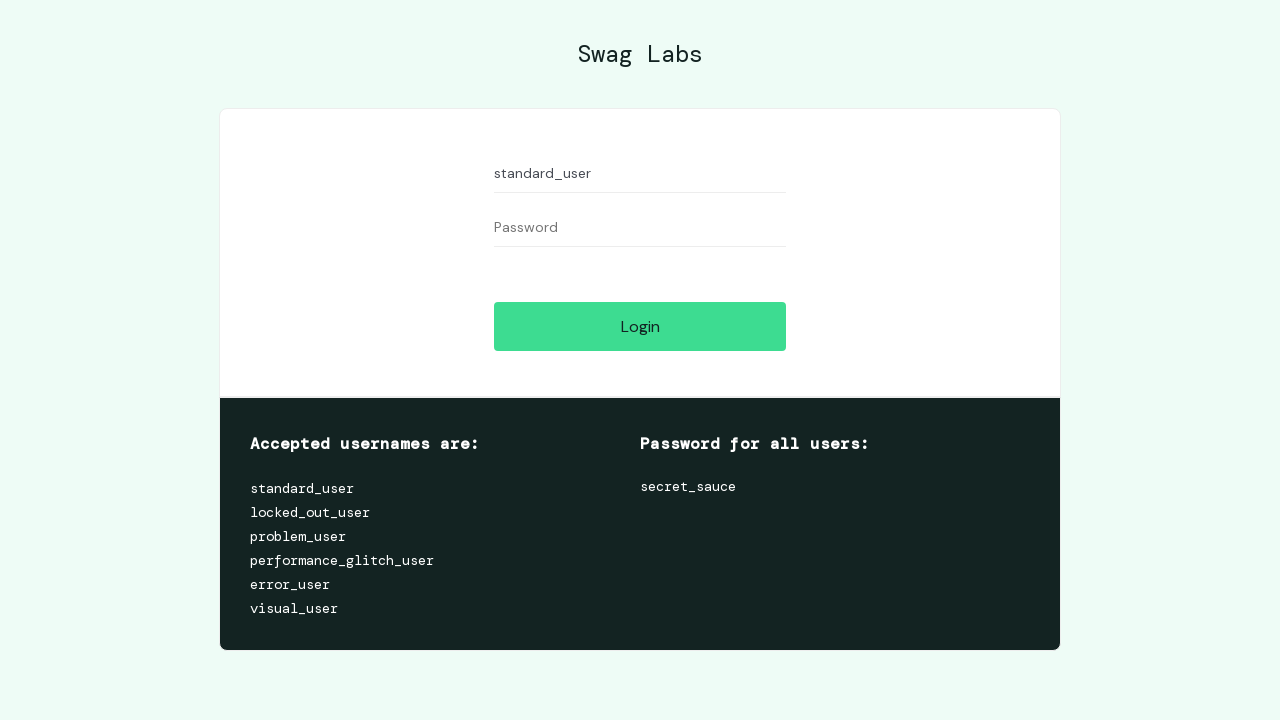

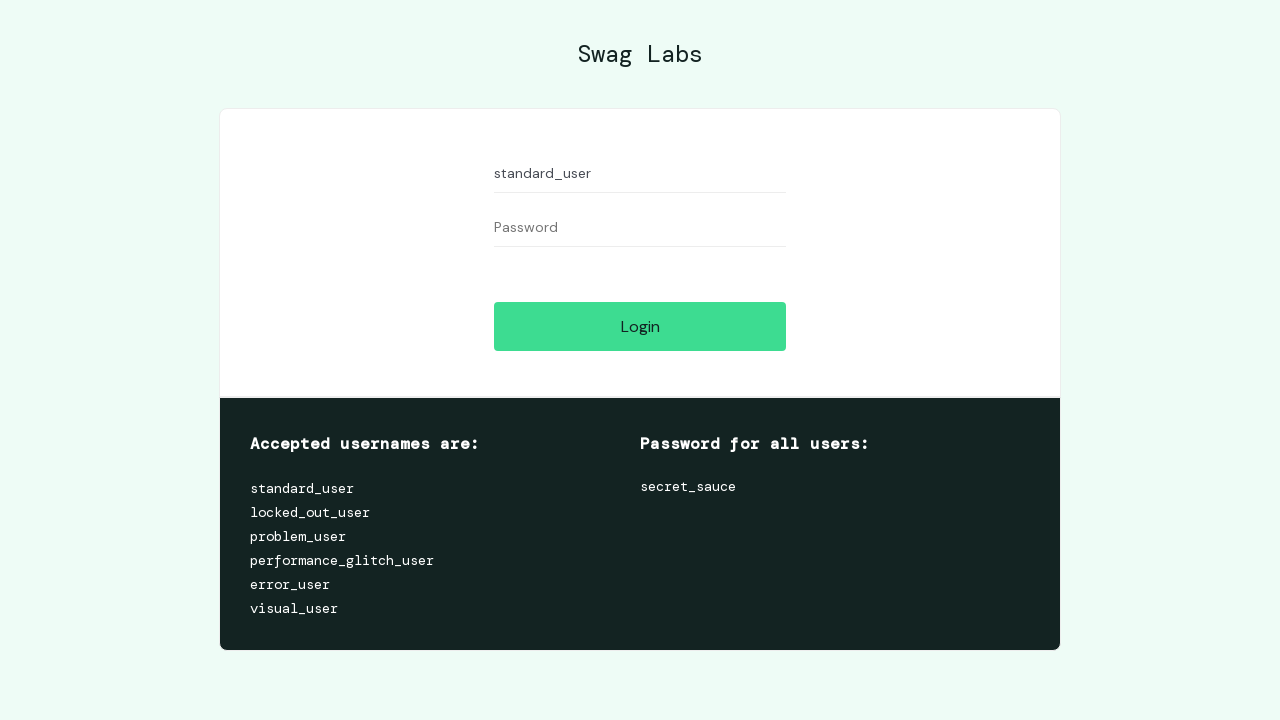